Tests editing a todo item by double-clicking, changing text, and pressing Enter

Starting URL: https://demo.playwright.dev/todomvc

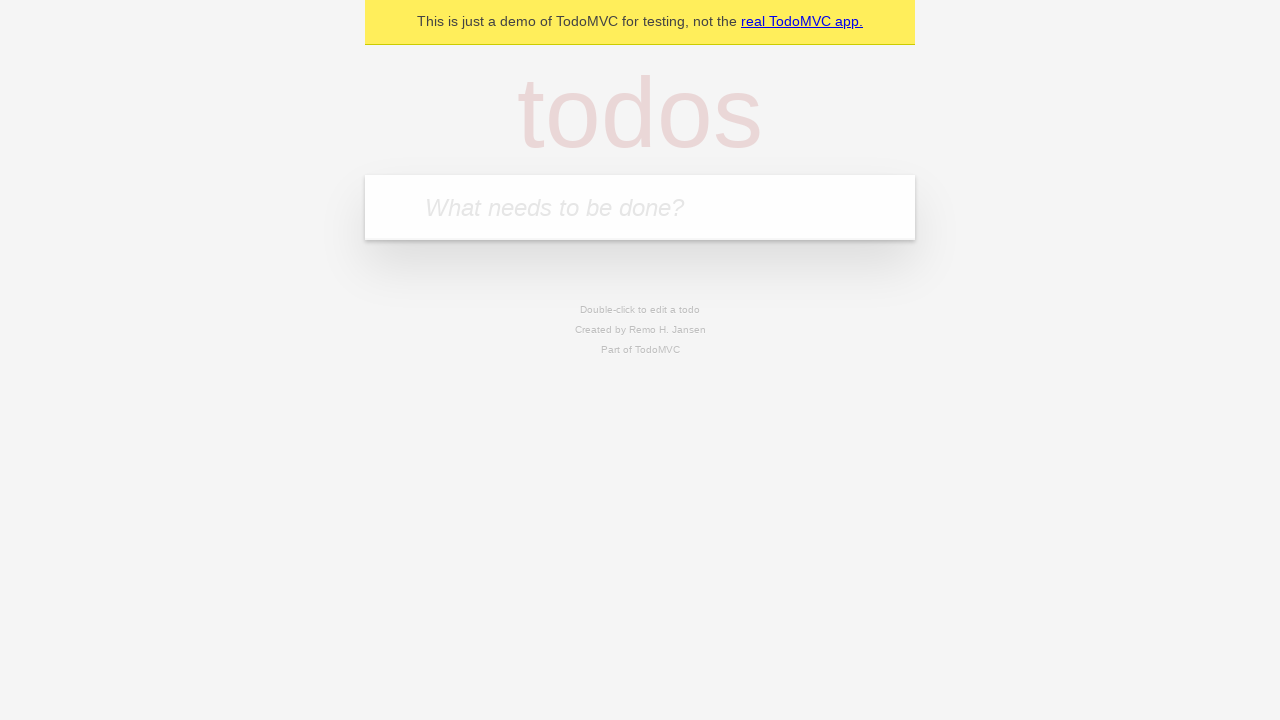

Filled todo input with 'buy some cheese' on internal:attr=[placeholder="What needs to be done?"i]
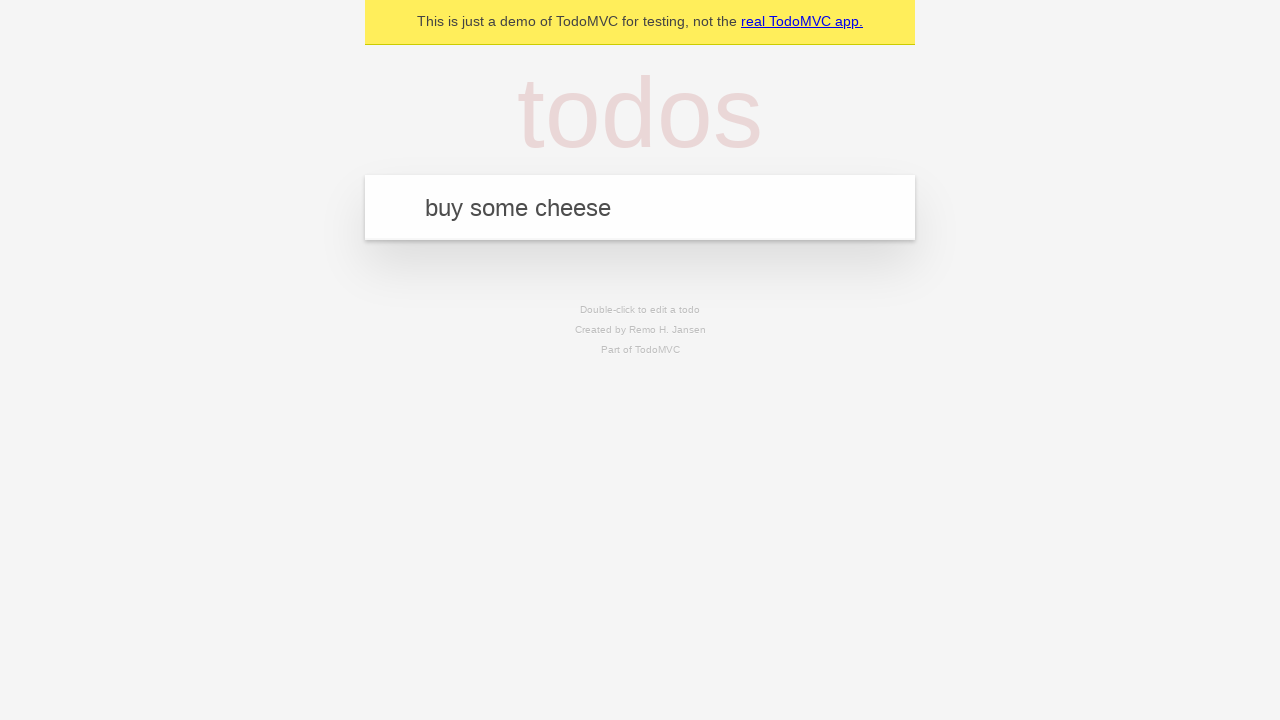

Pressed Enter to add first todo on internal:attr=[placeholder="What needs to be done?"i]
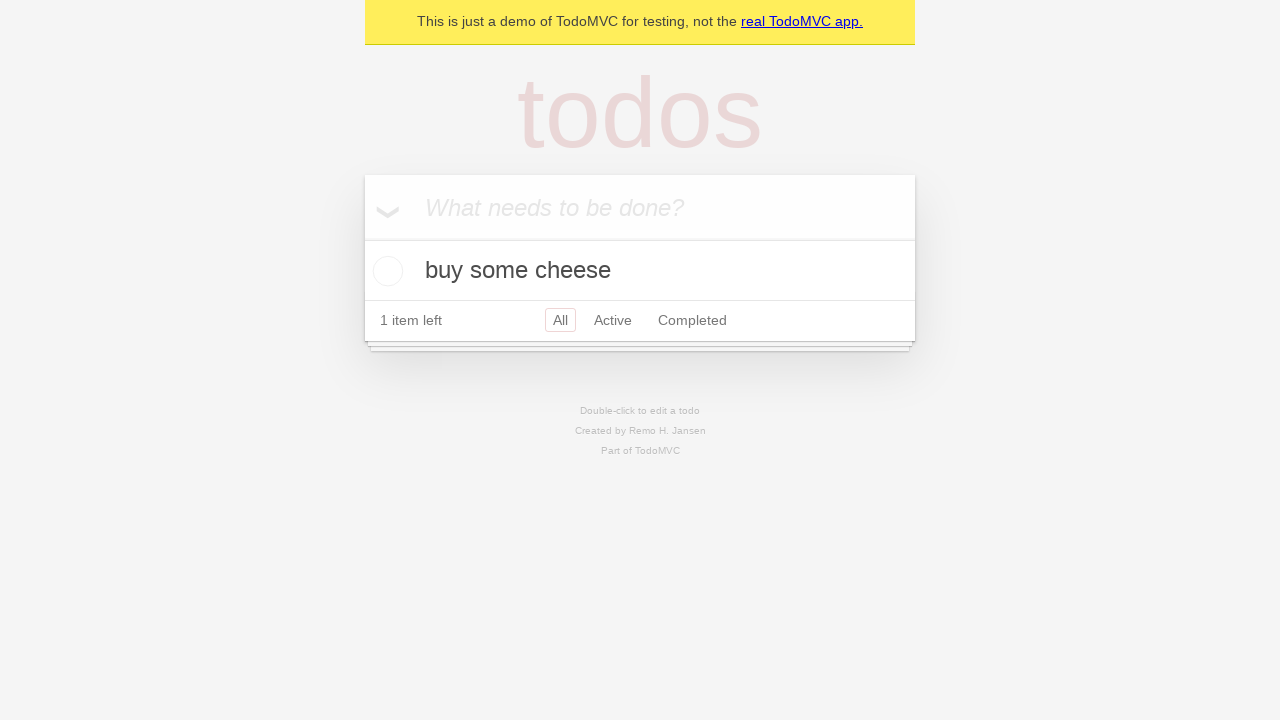

Filled todo input with 'feed the cat' on internal:attr=[placeholder="What needs to be done?"i]
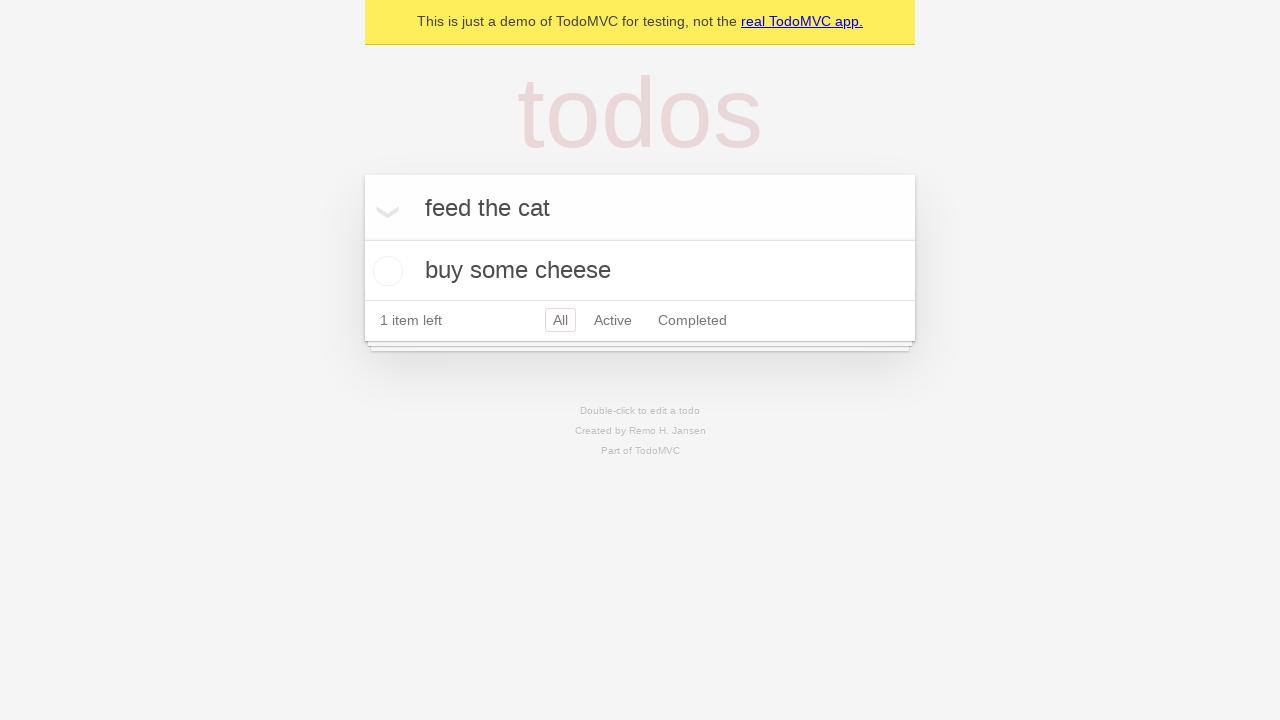

Pressed Enter to add second todo on internal:attr=[placeholder="What needs to be done?"i]
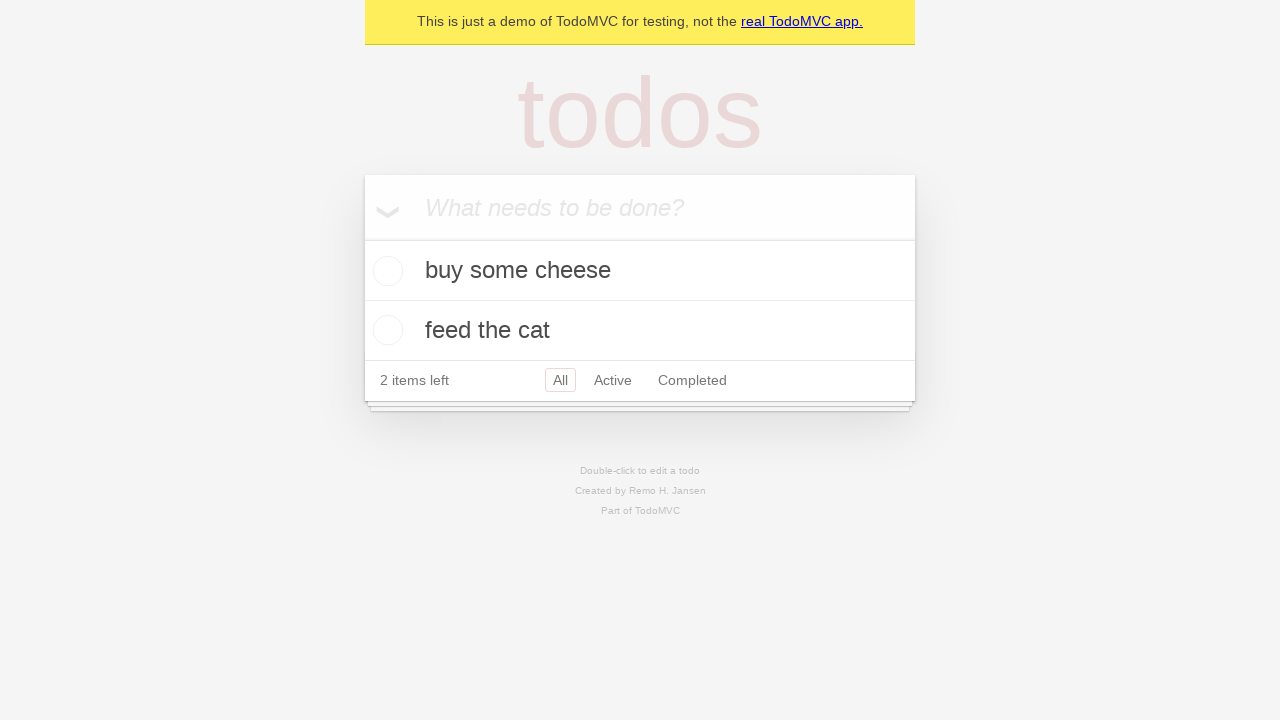

Filled todo input with 'book a doctors appointment' on internal:attr=[placeholder="What needs to be done?"i]
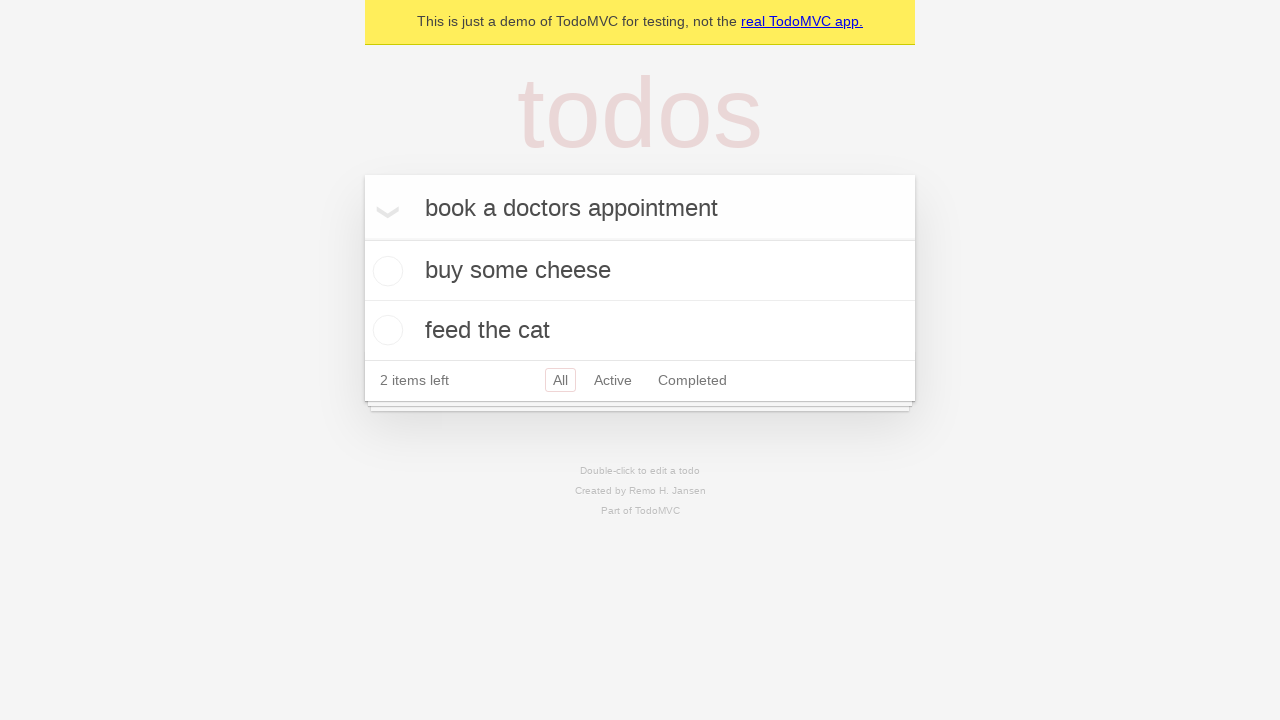

Pressed Enter to add third todo on internal:attr=[placeholder="What needs to be done?"i]
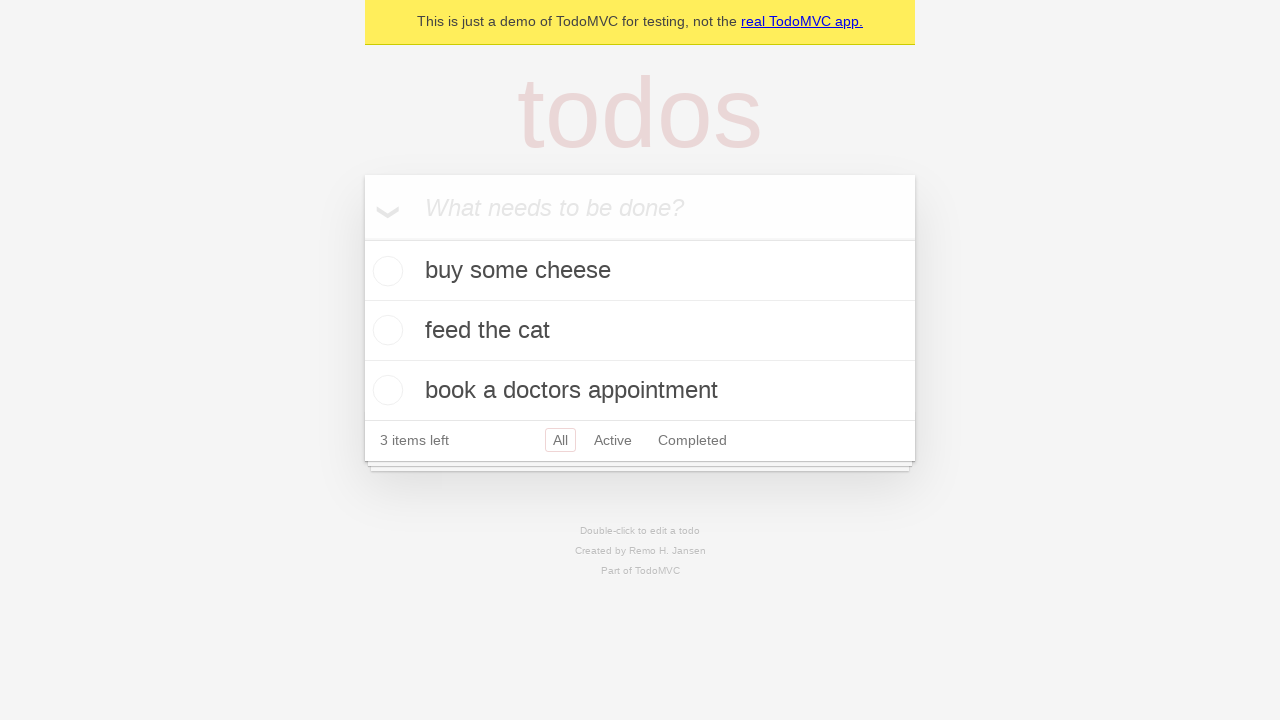

Waited for third todo item to appear
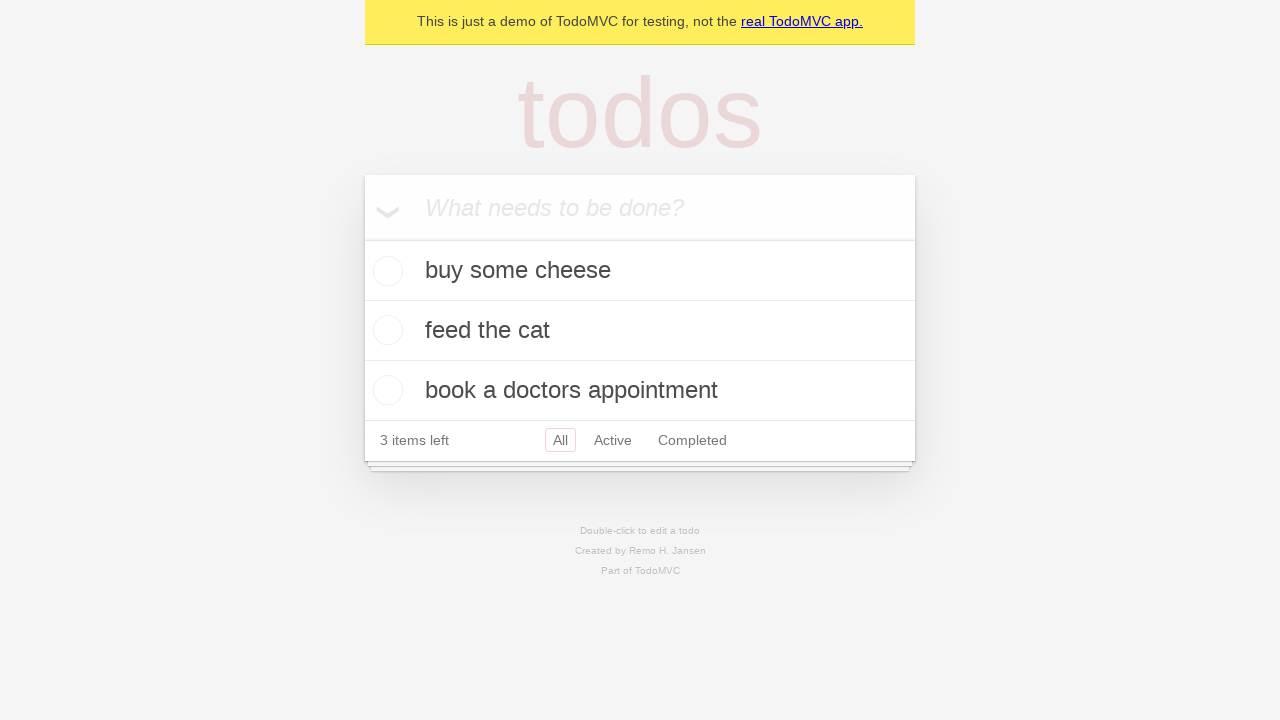

Double-clicked second todo item to enter edit mode at (640, 331) on [data-testid='todo-item'] >> nth=1
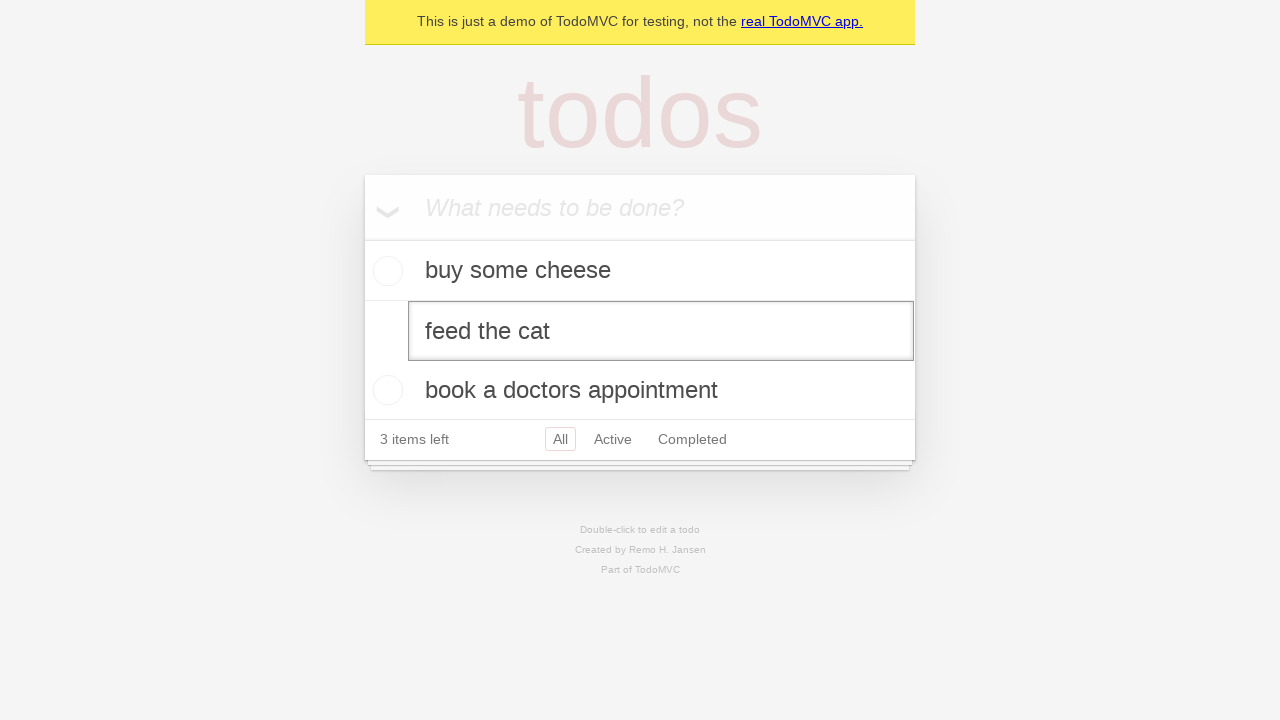

Filled edit textbox with 'buy some sausages' on [data-testid='todo-item'] >> nth=1 >> internal:role=textbox[name="Edit"i]
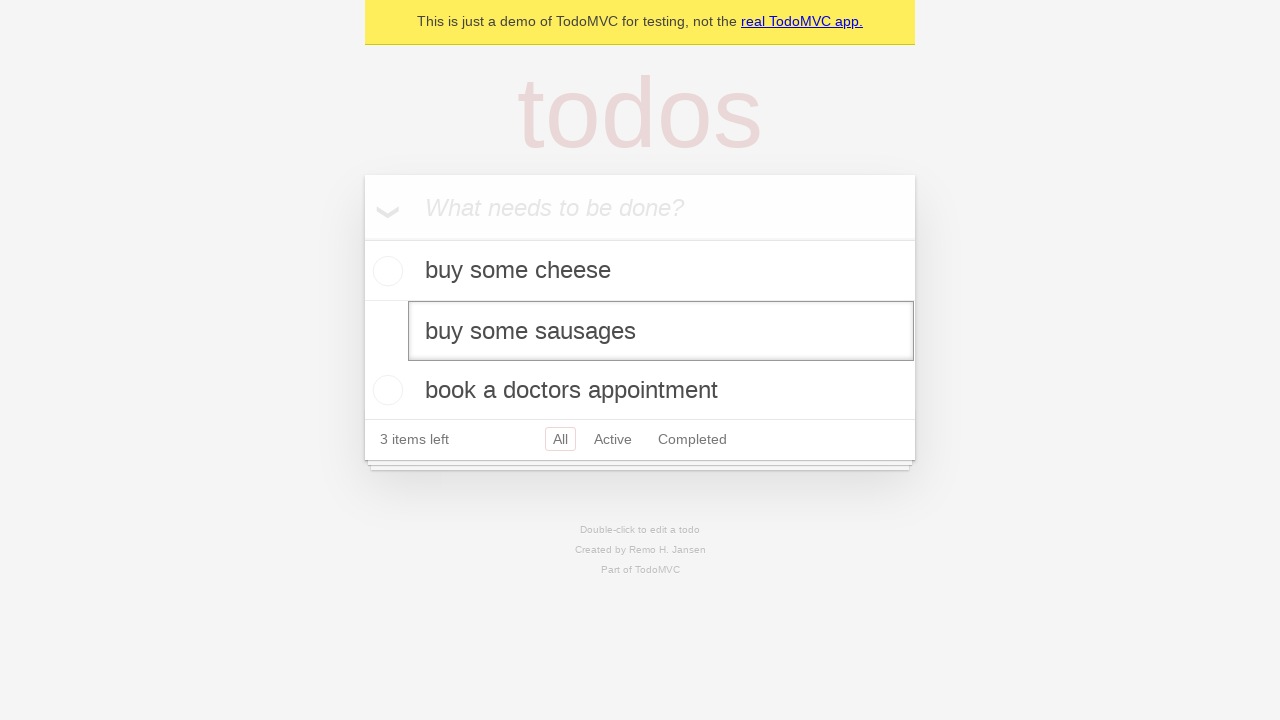

Pressed Enter to save edited todo item on [data-testid='todo-item'] >> nth=1 >> internal:role=textbox[name="Edit"i]
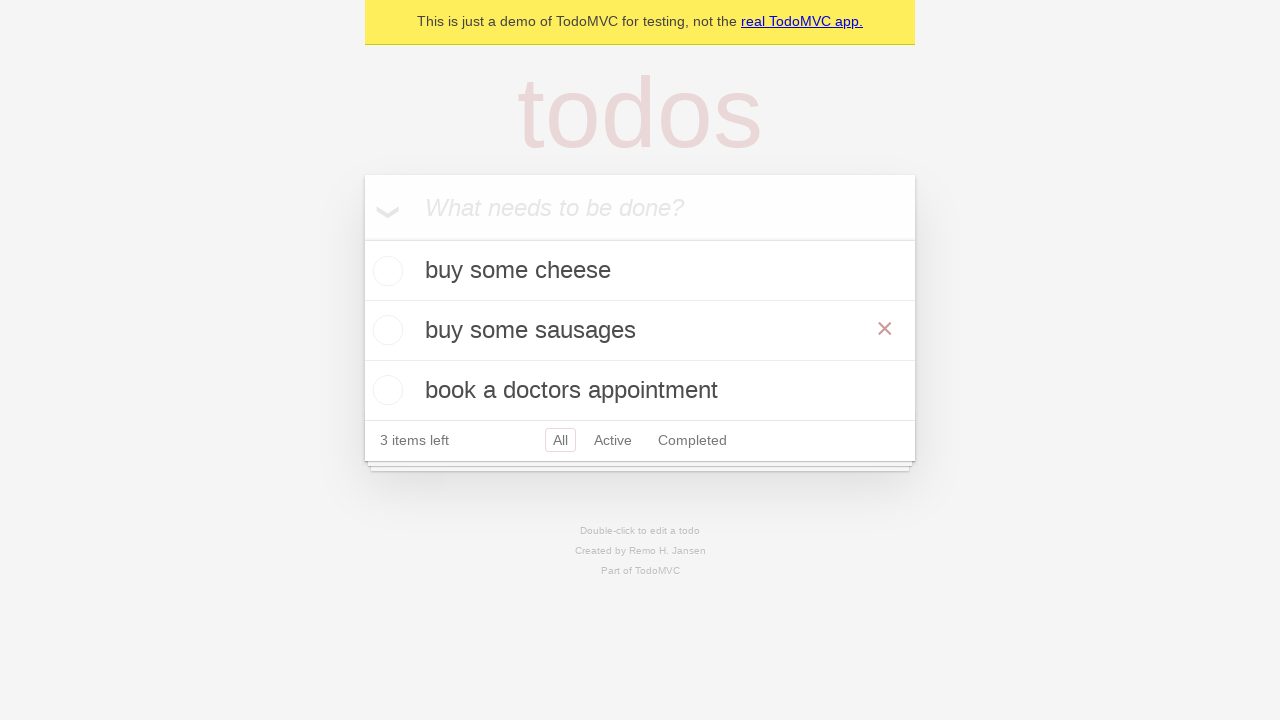

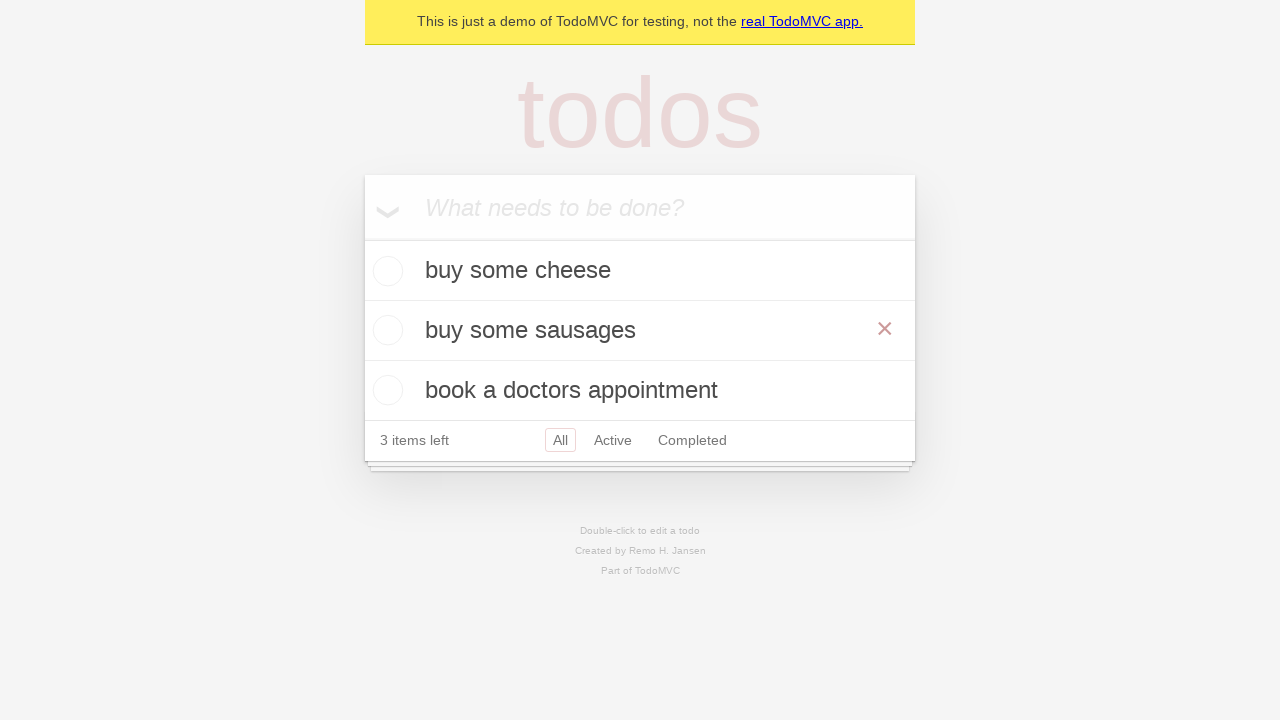